Tests the solar energy calculation form on the Korean Meteorological Administration website by entering installation capacity, latitude, and longitude values, then submitting the search to calculate energy output.

Starting URL: http://bd.kma.go.kr/kma2020/fs/energySelect2.do?menuCd=F050702000

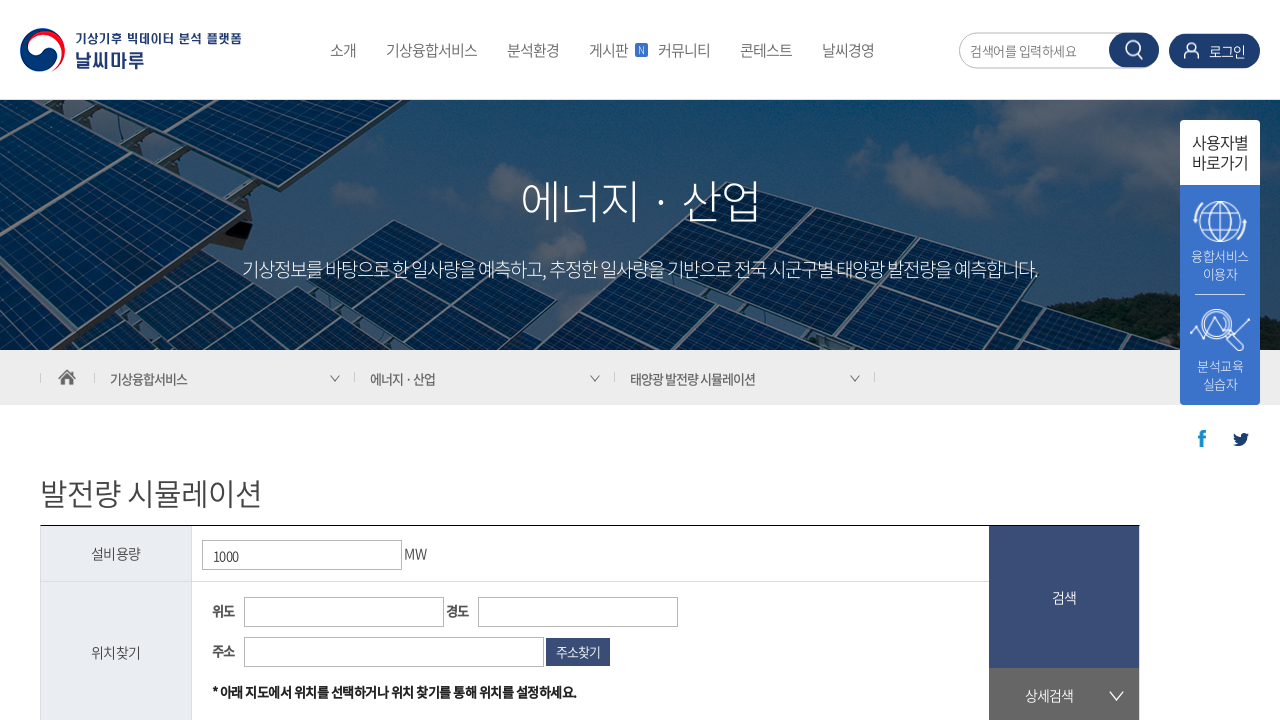

Cleared installation capacity field on #install_cap
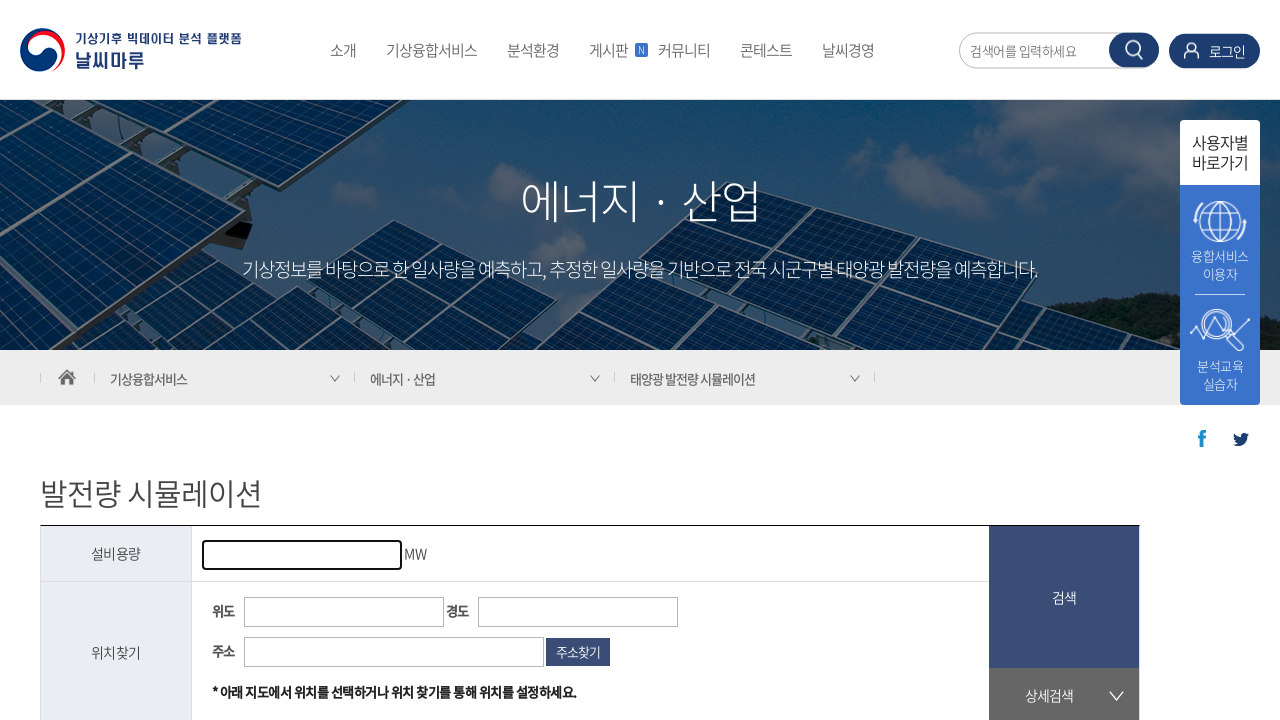

Entered installation capacity value of 0.25 on #install_cap
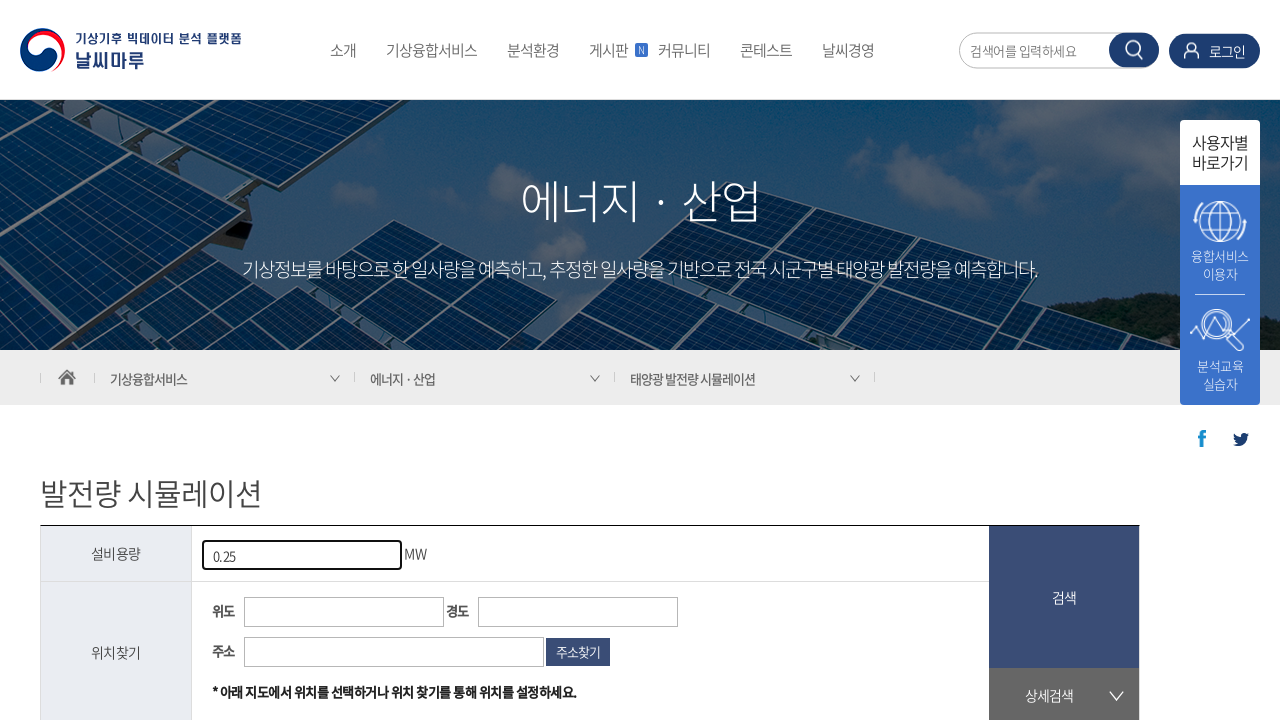

Entered latitude coordinates 34.982 on #txtLat
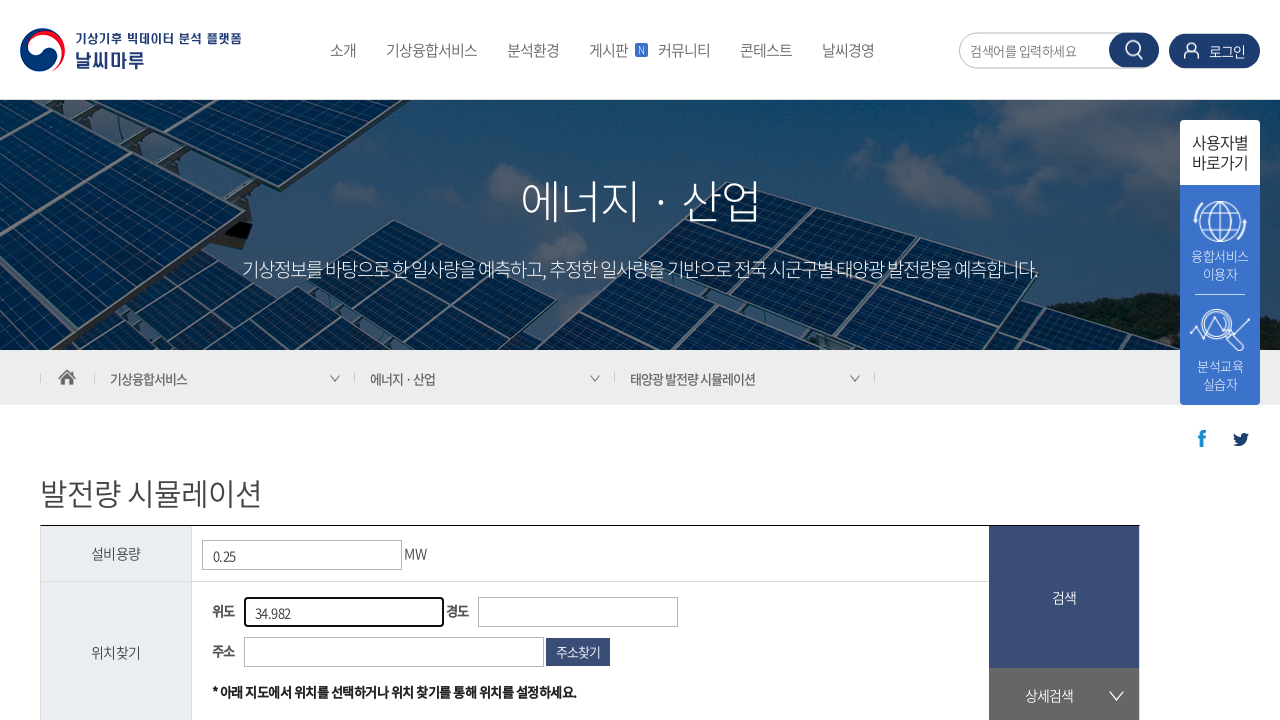

Entered longitude coordinates 126.690 on #txtLon
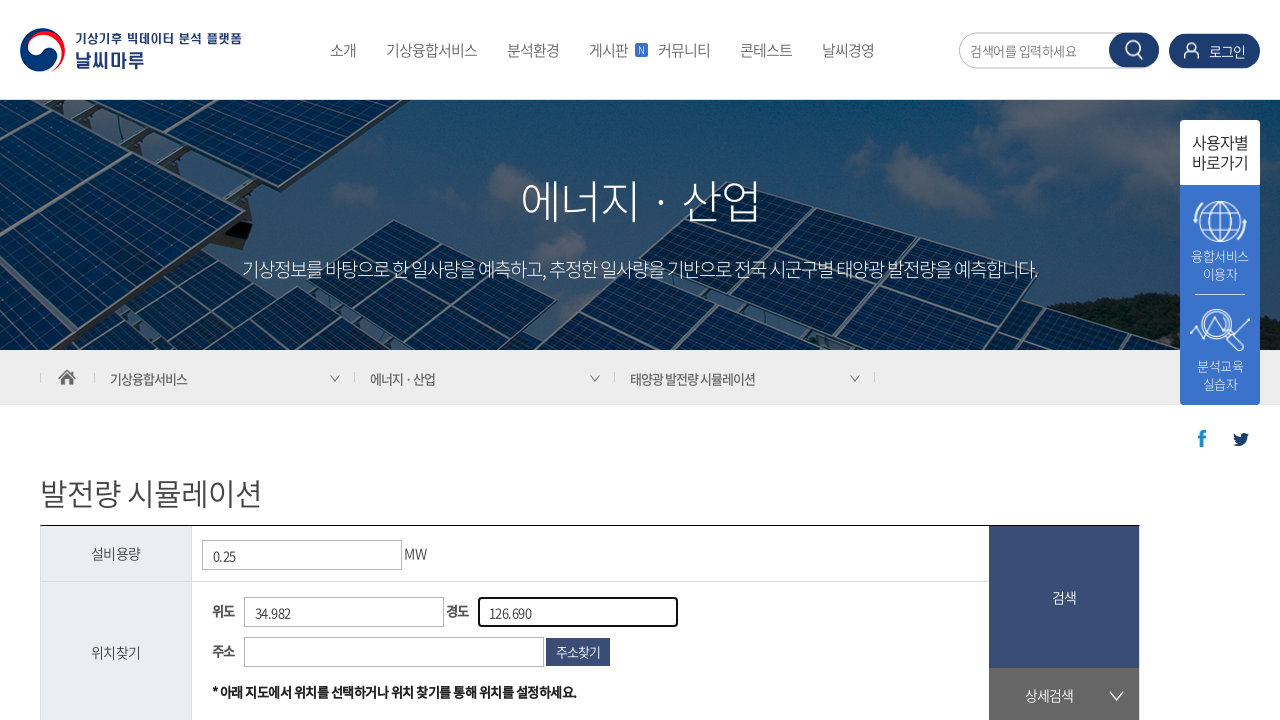

Clicked search button to calculate solar energy output at (1064, 597) on #search_btn
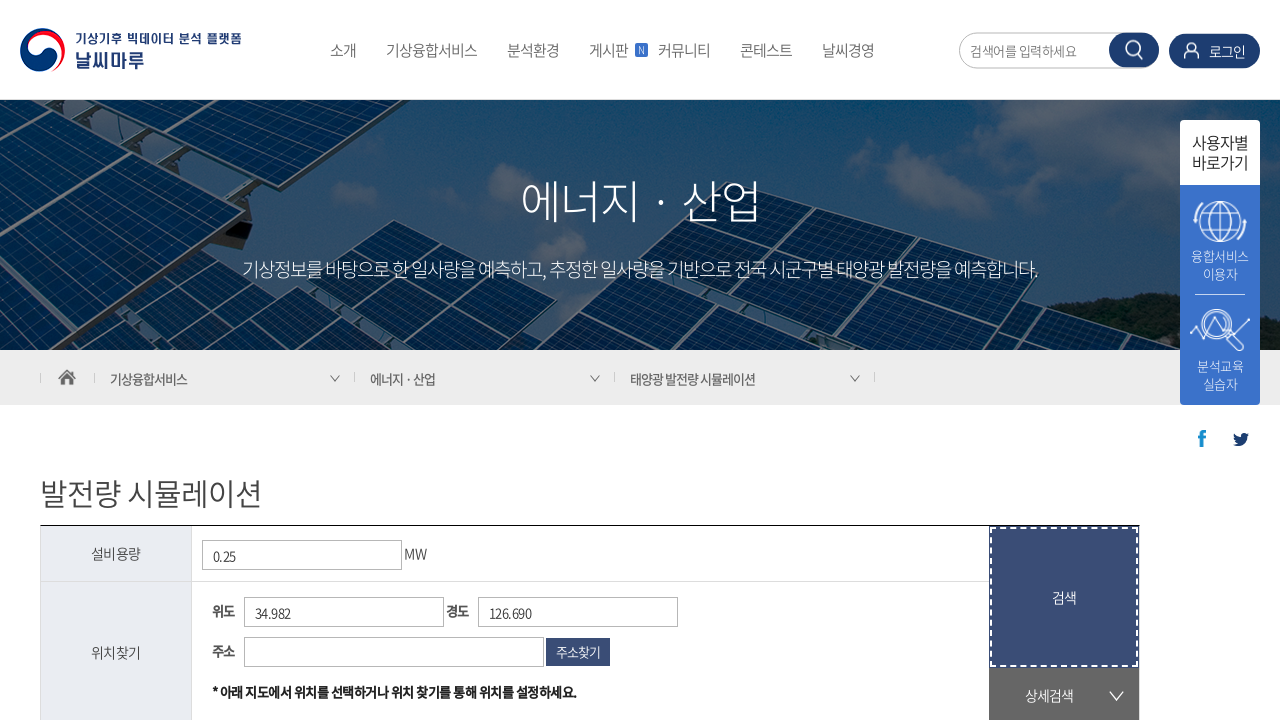

Solar energy calculation results loaded successfully
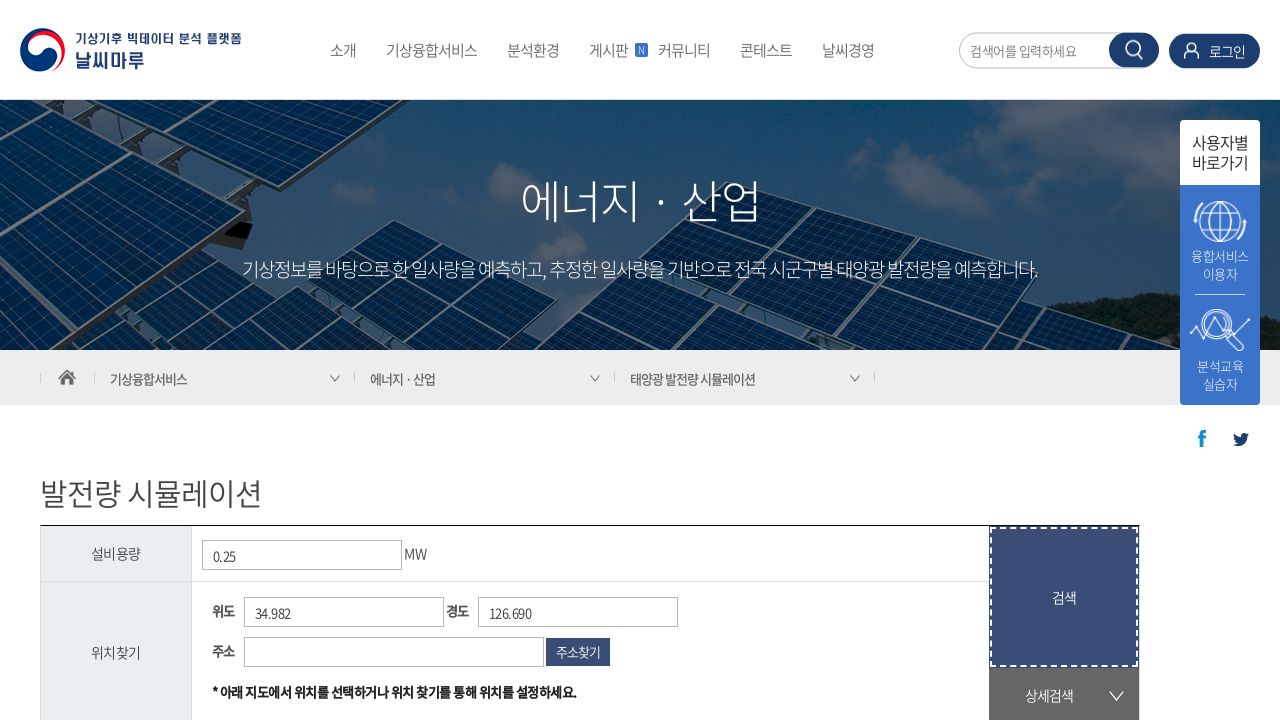

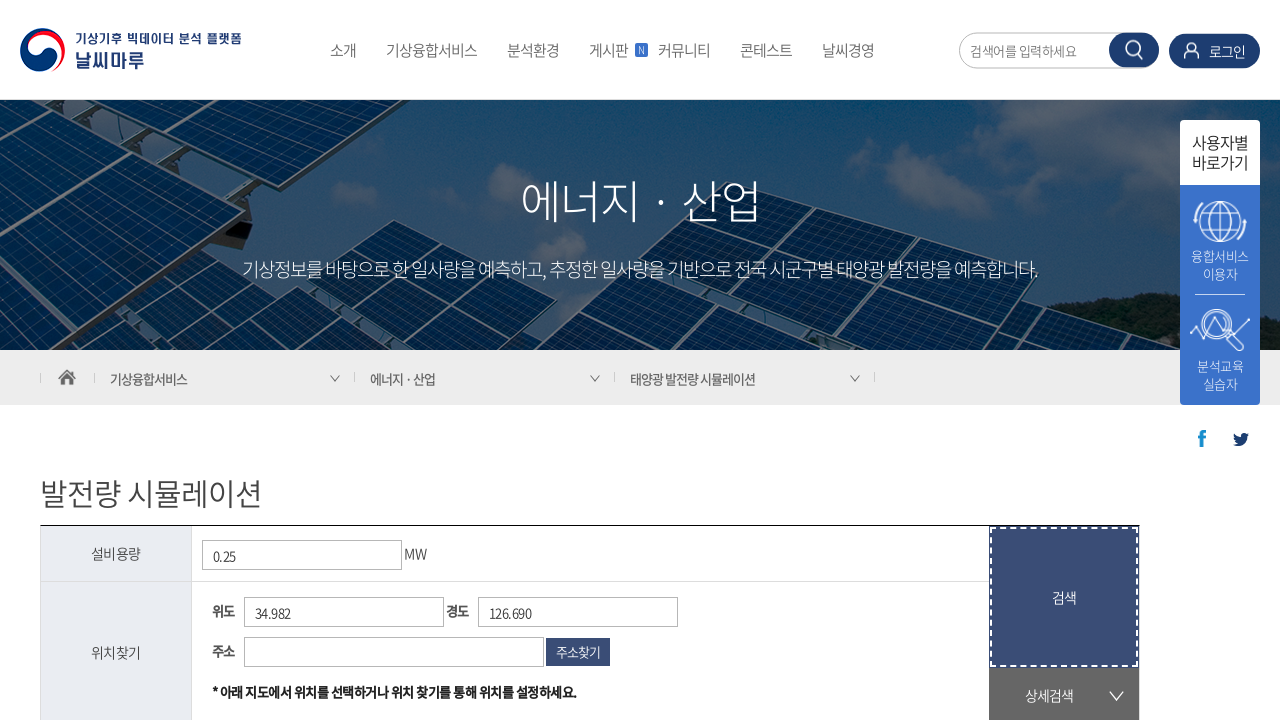